Tests right-click context menu functionality by opening context menu, hovering over quit option, clicking it, and dismissing the alert.

Starting URL: http://swisnl.github.io/jQuery-contextMenu/demo.html

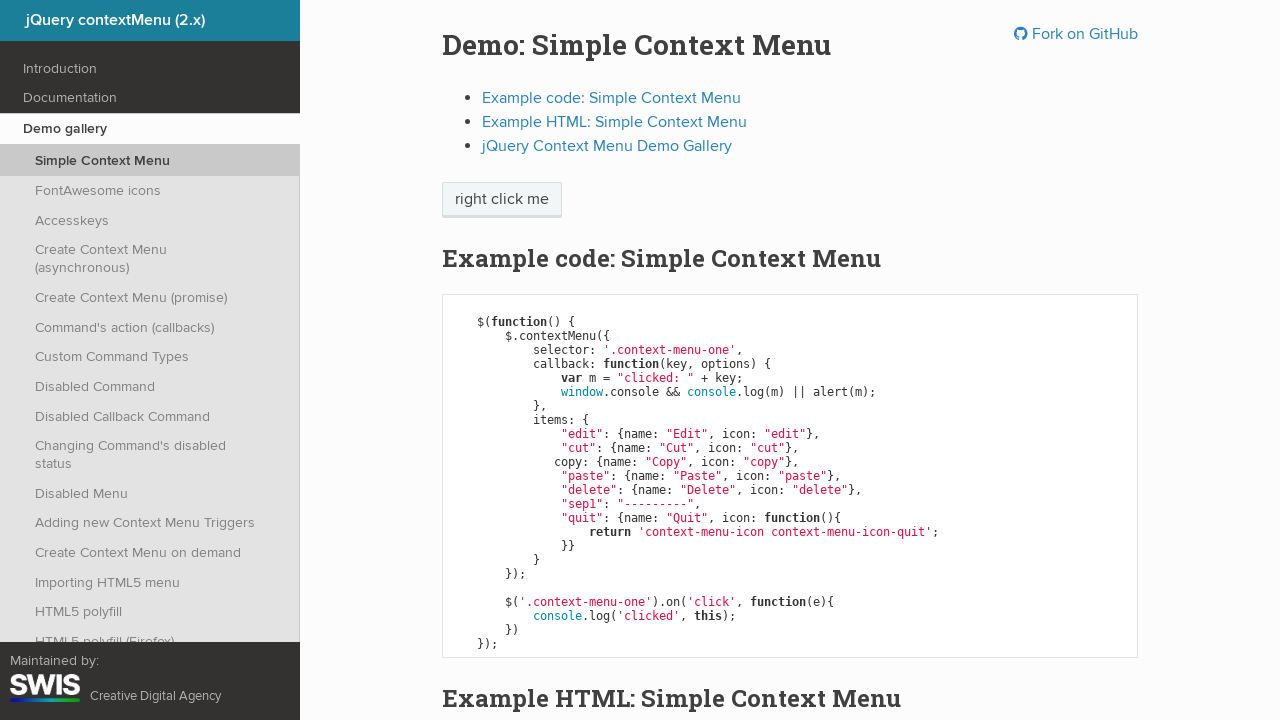

Right-clicked on 'right click me' element to open context menu at (502, 200) on //span[text()='right click me']
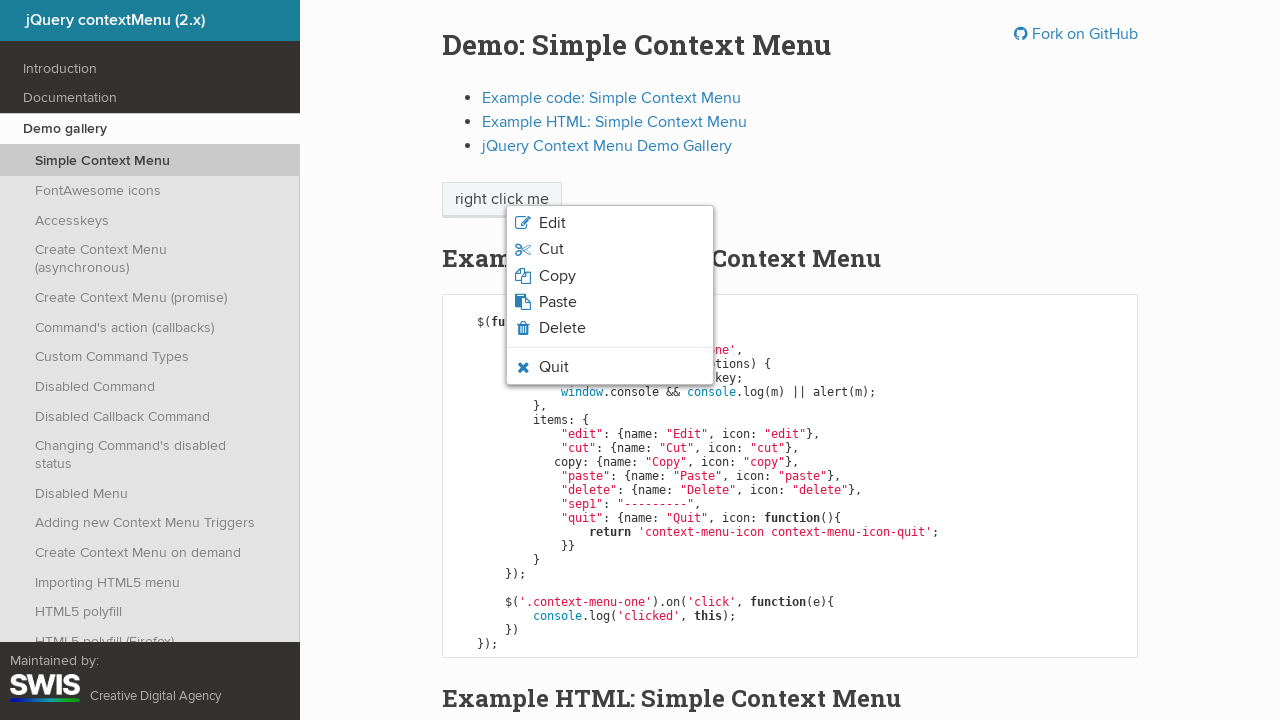

Verified context menu is visible
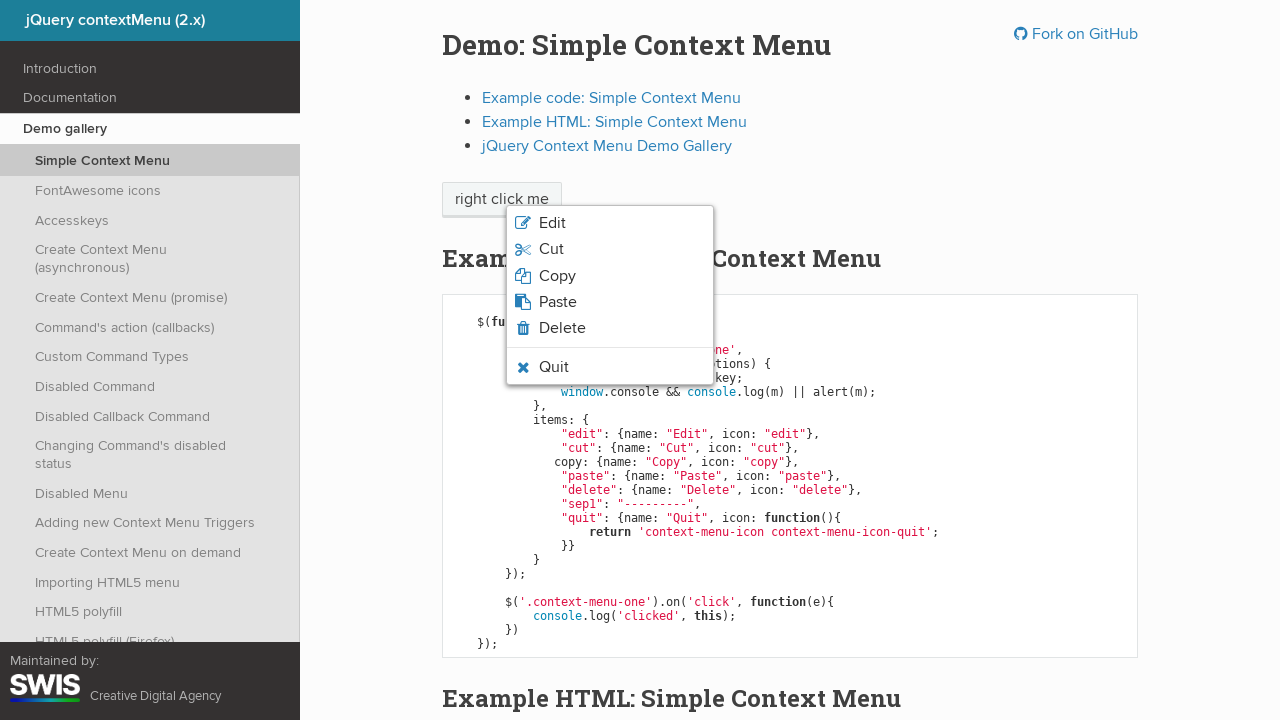

Hovered over quit menu item at (610, 367) on li.context-menu-icon-quit
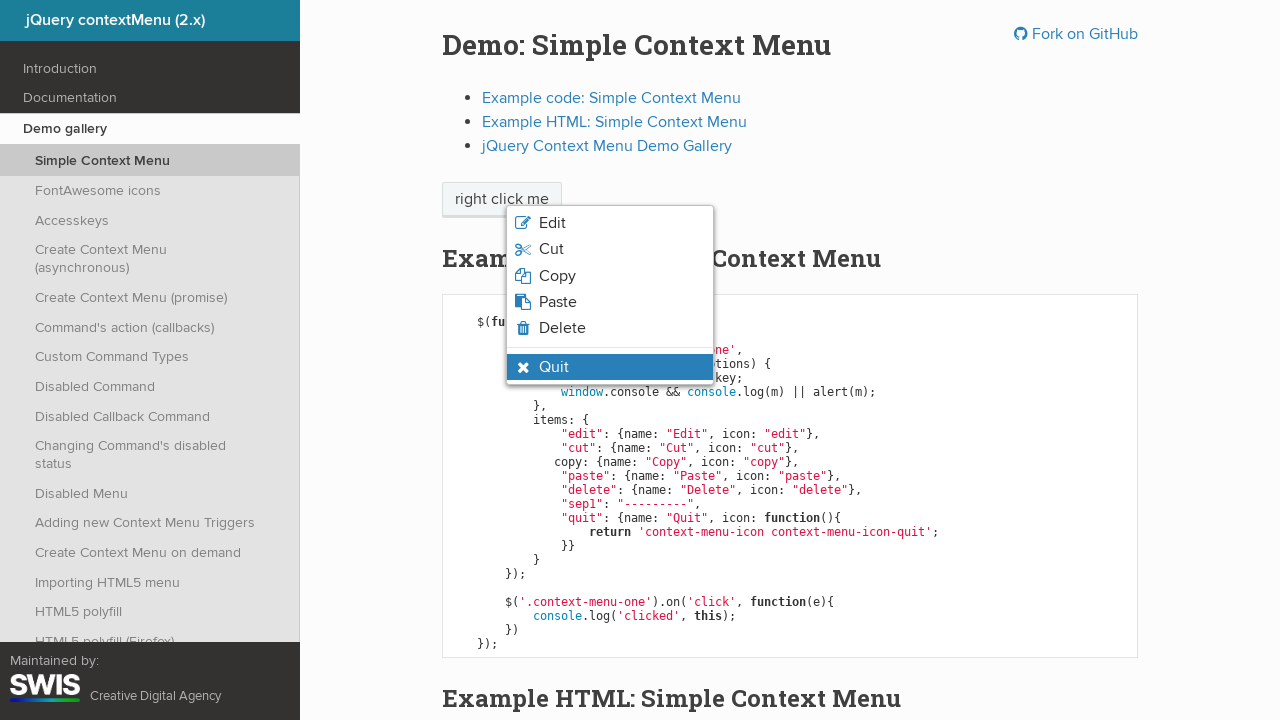

Verified quit menu item is in hover state
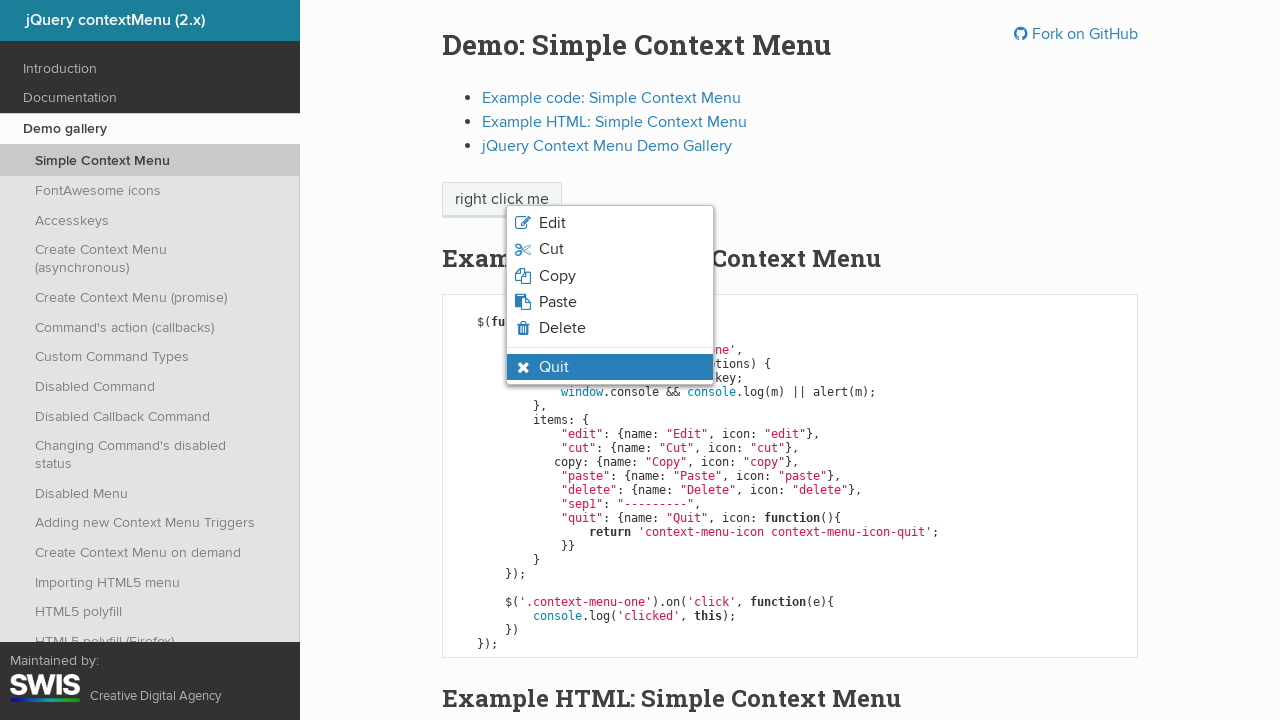

Clicked quit option from context menu at (610, 367) on li.context-menu-visible.context-menu-hover
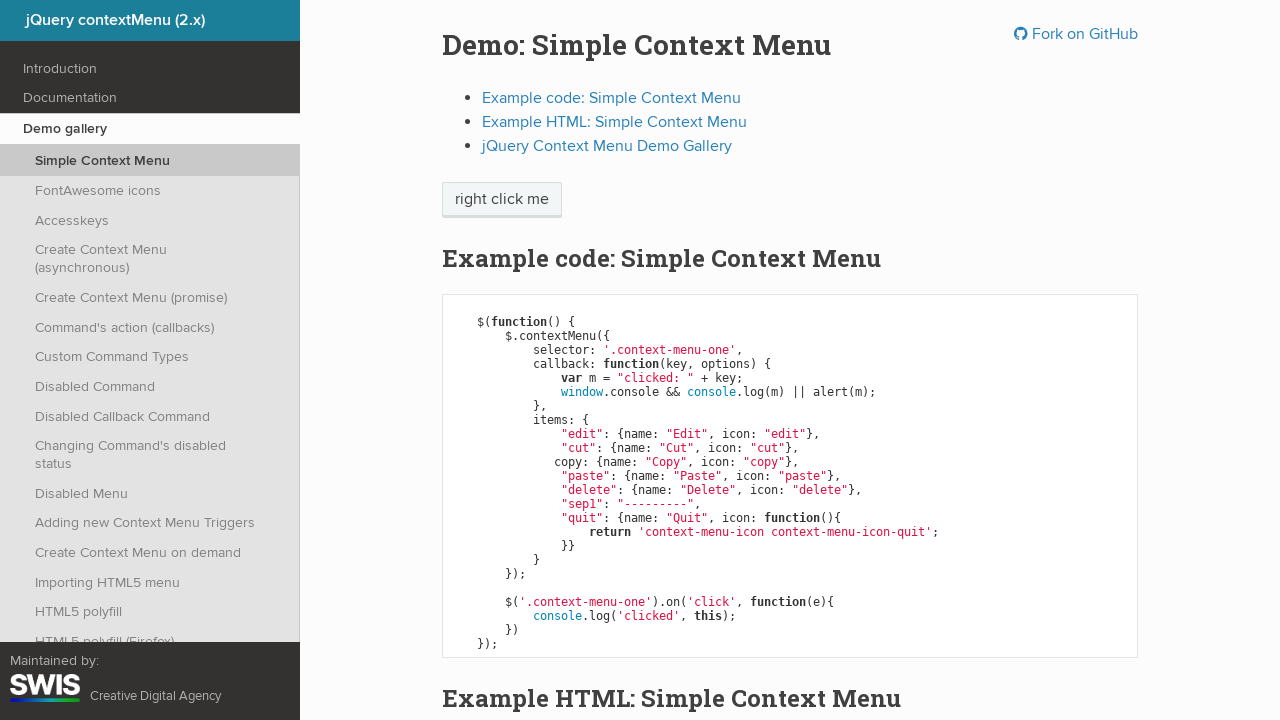

Set up alert dialog handler to dismiss alerts
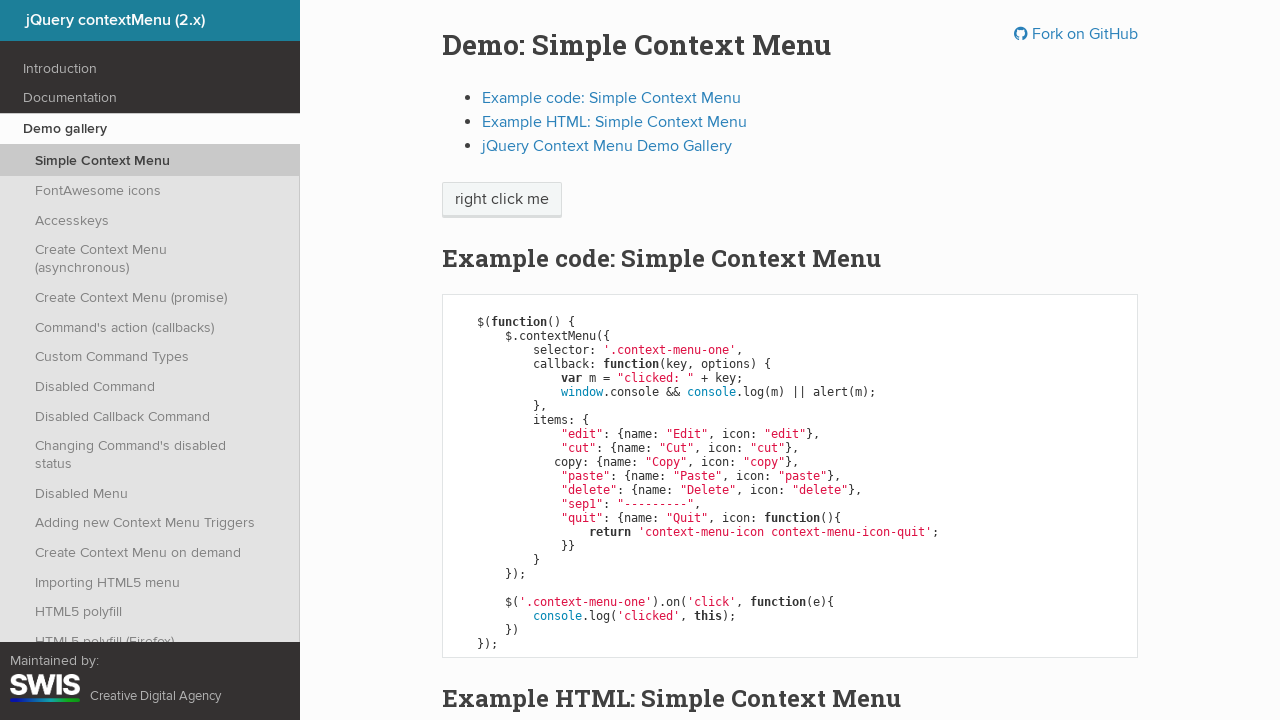

Verified quit menu item is no longer visible after dismissing alert
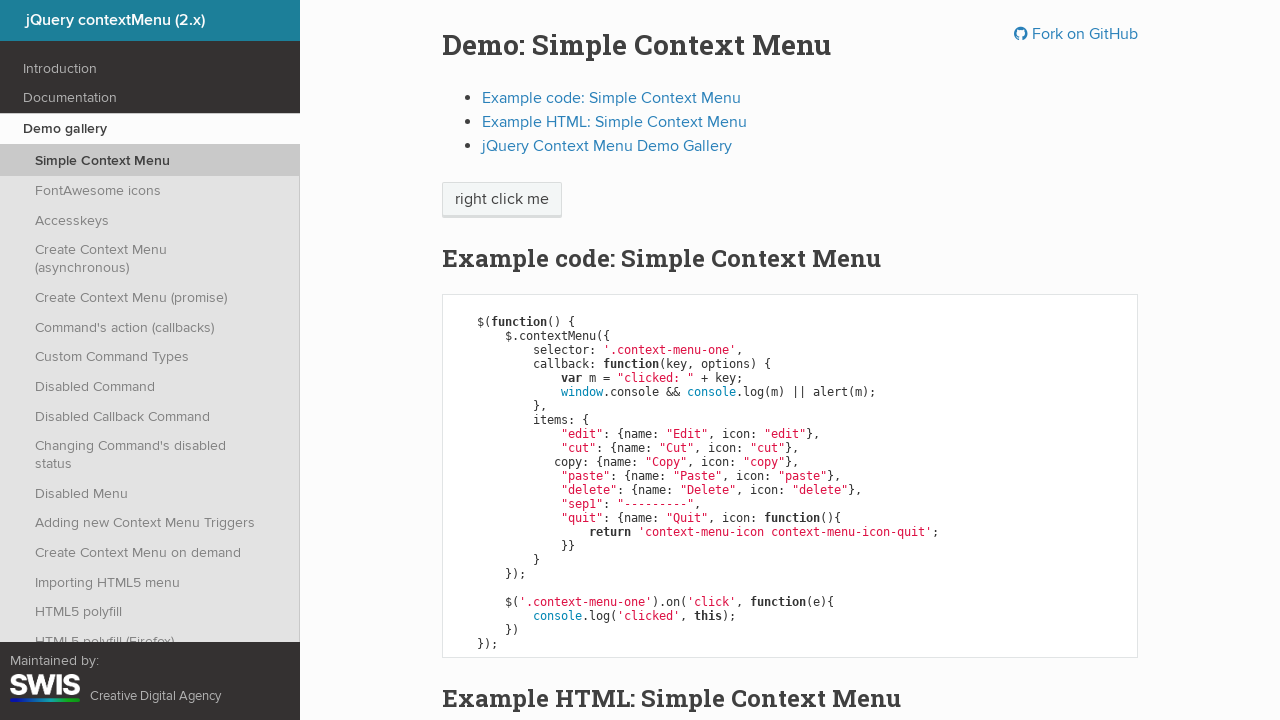

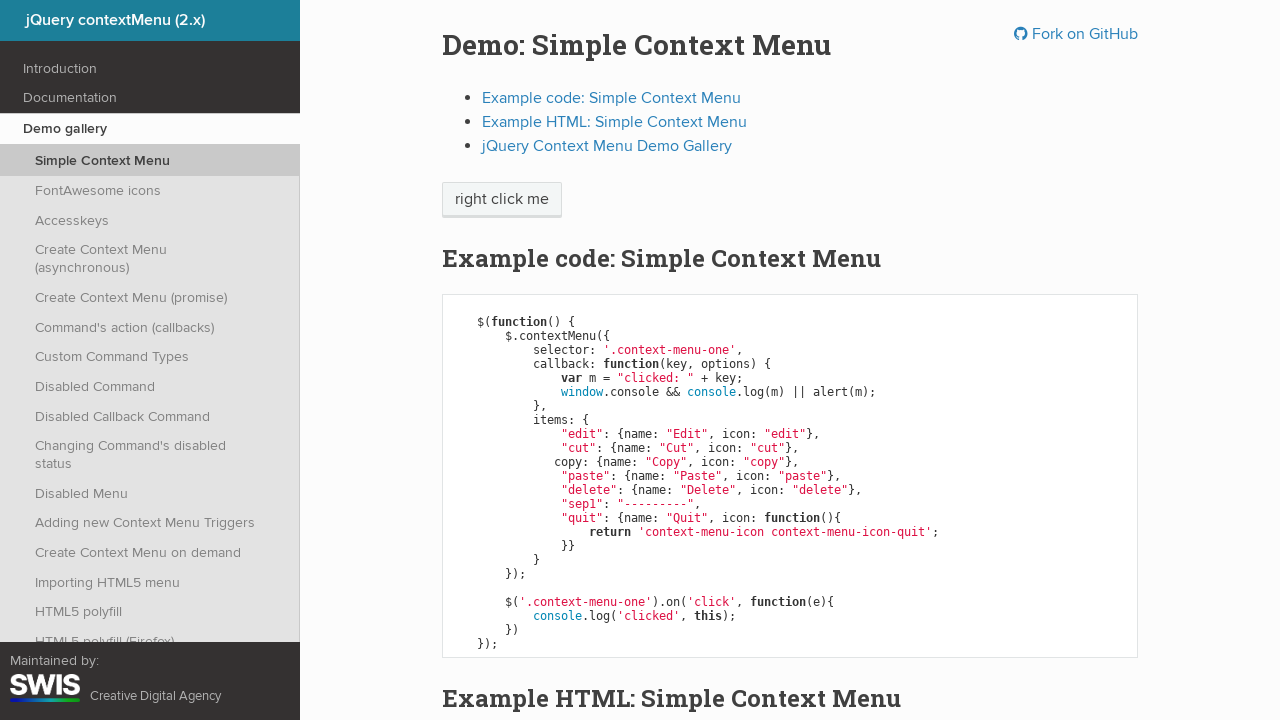